Tests the subscription functionality on the cart page by navigating to the cart, entering an email address in the subscription form, and submitting it

Starting URL: https://automationexercise.com

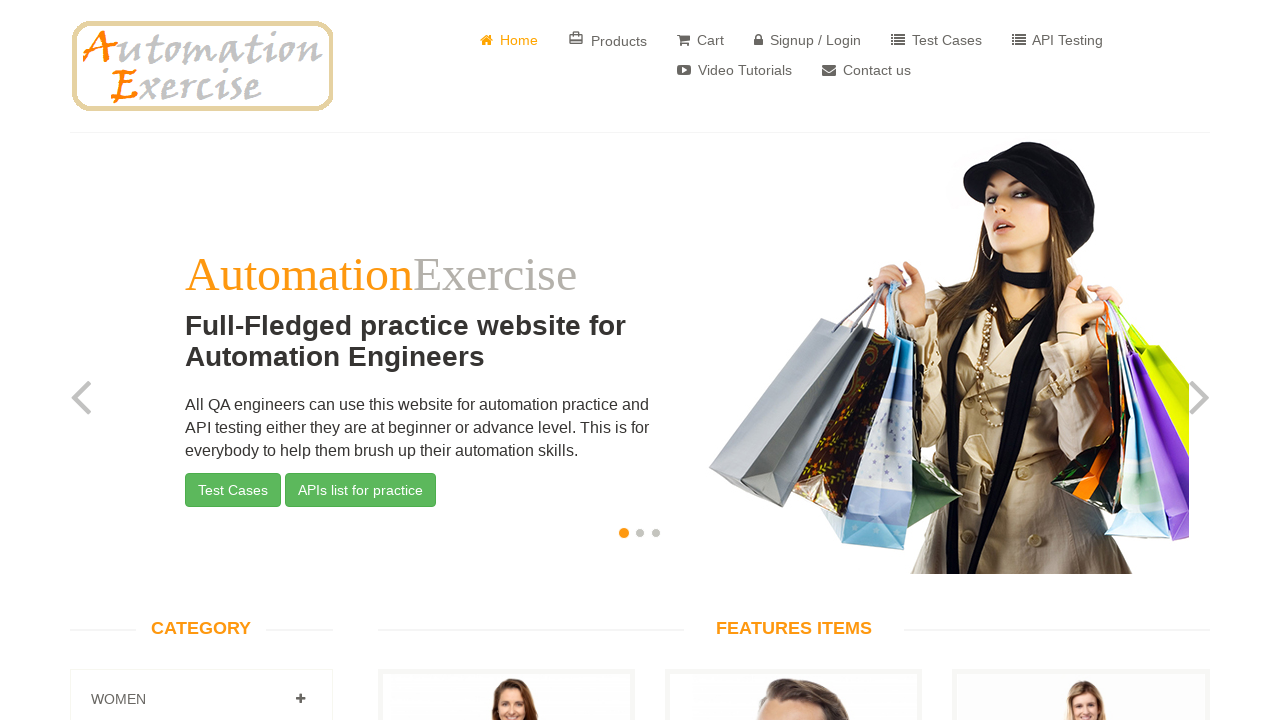

Header element loaded on home page
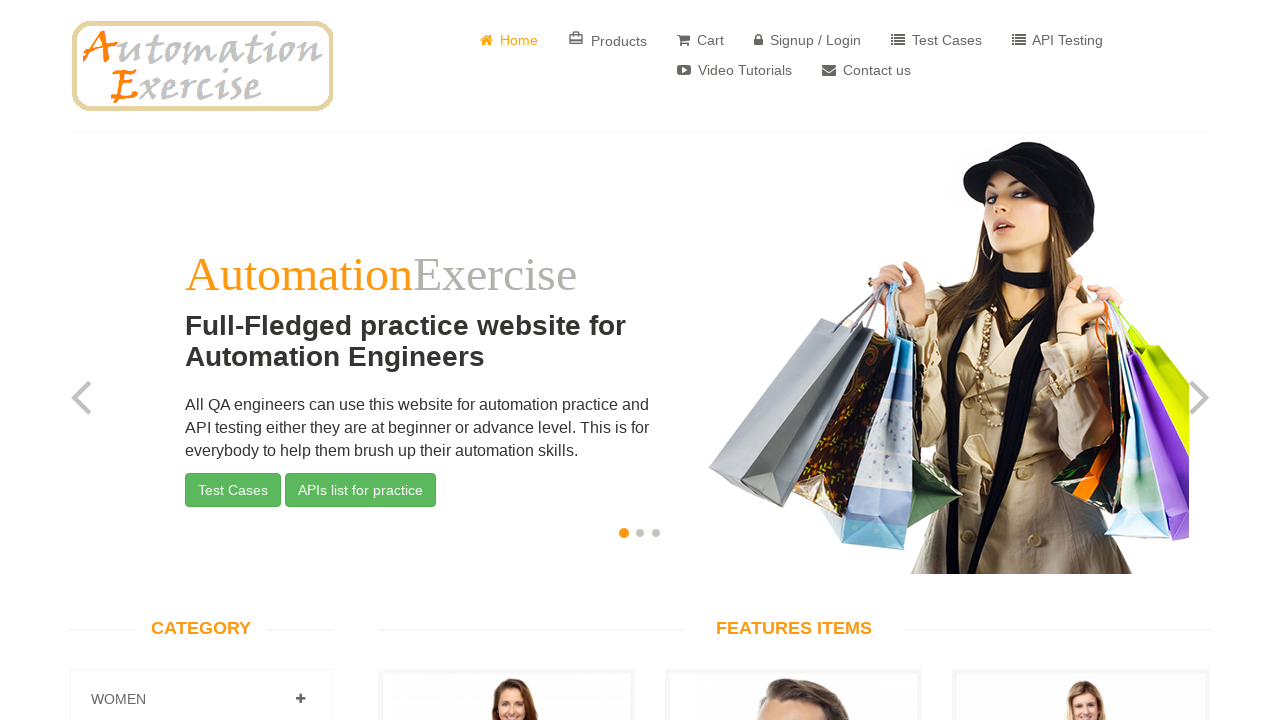

Clicked on Cart link to navigate to cart page at (700, 40) on xpath=//a[normalize-space()='Cart']
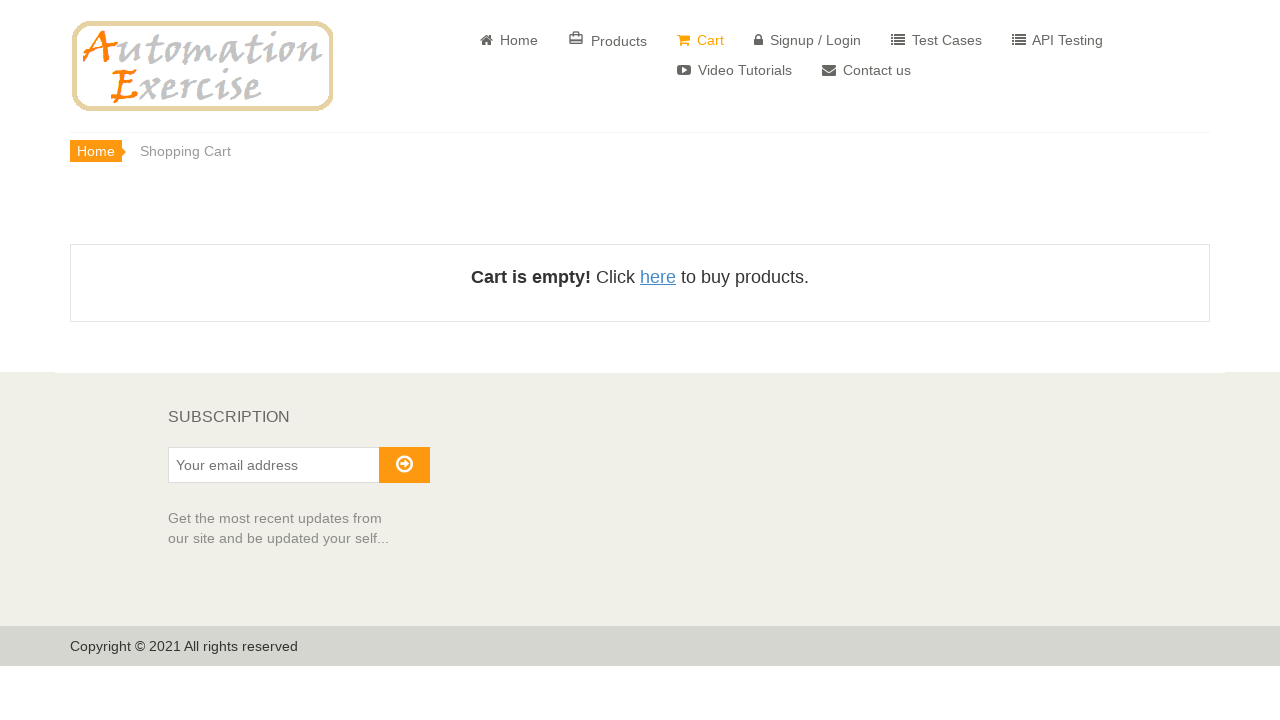

Subscription section is visible on cart page
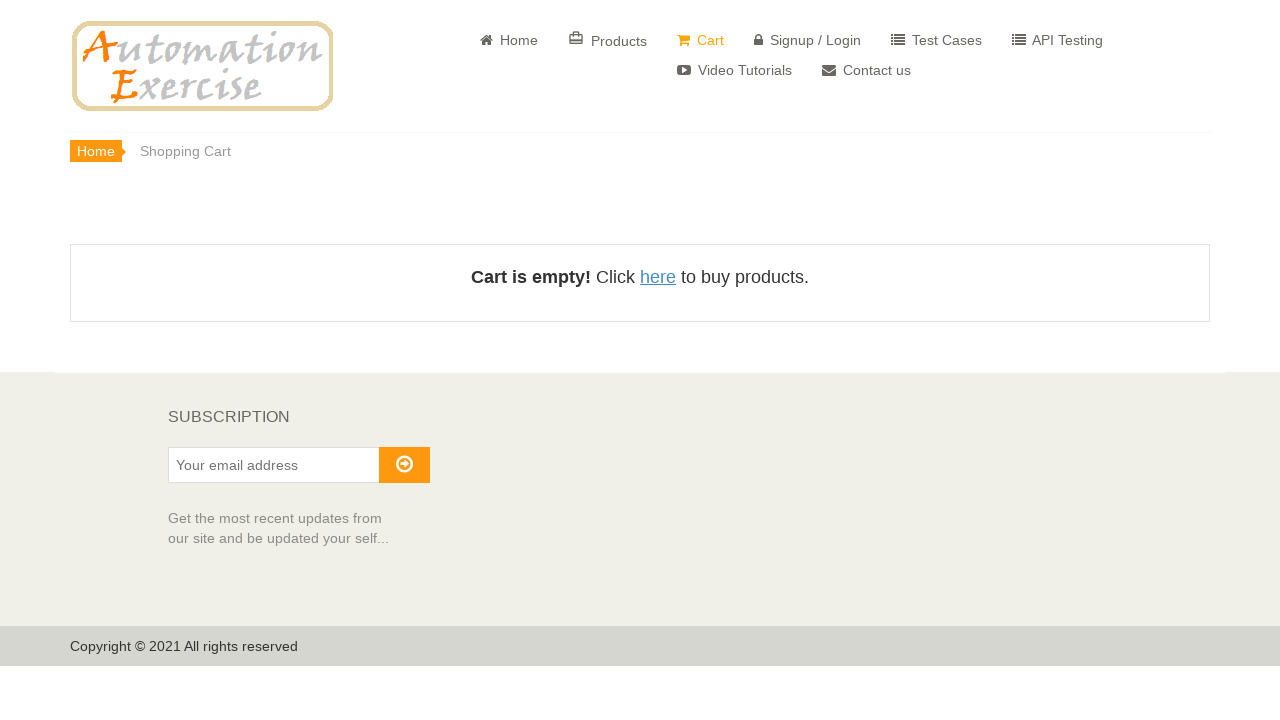

Entered email address 'subscriber_test_742@example.com' in subscription field on #susbscribe_email
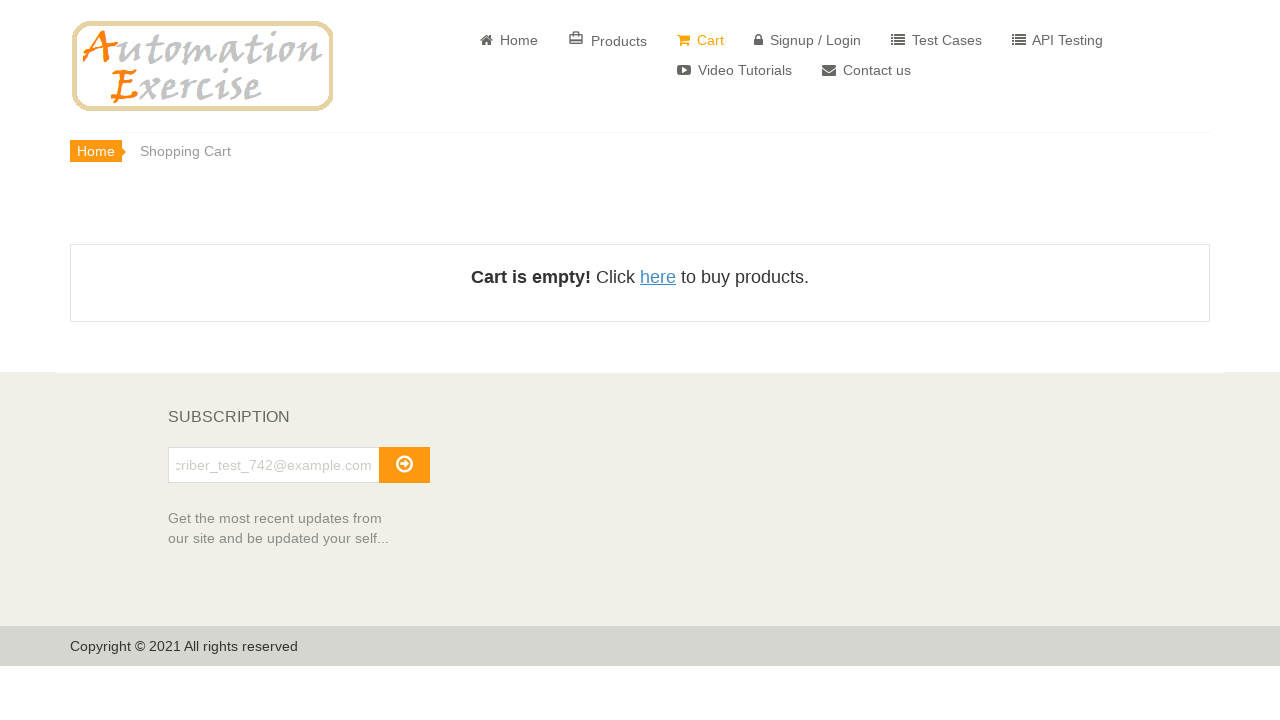

Clicked subscribe button to submit subscription form at (404, 465) on #subscribe
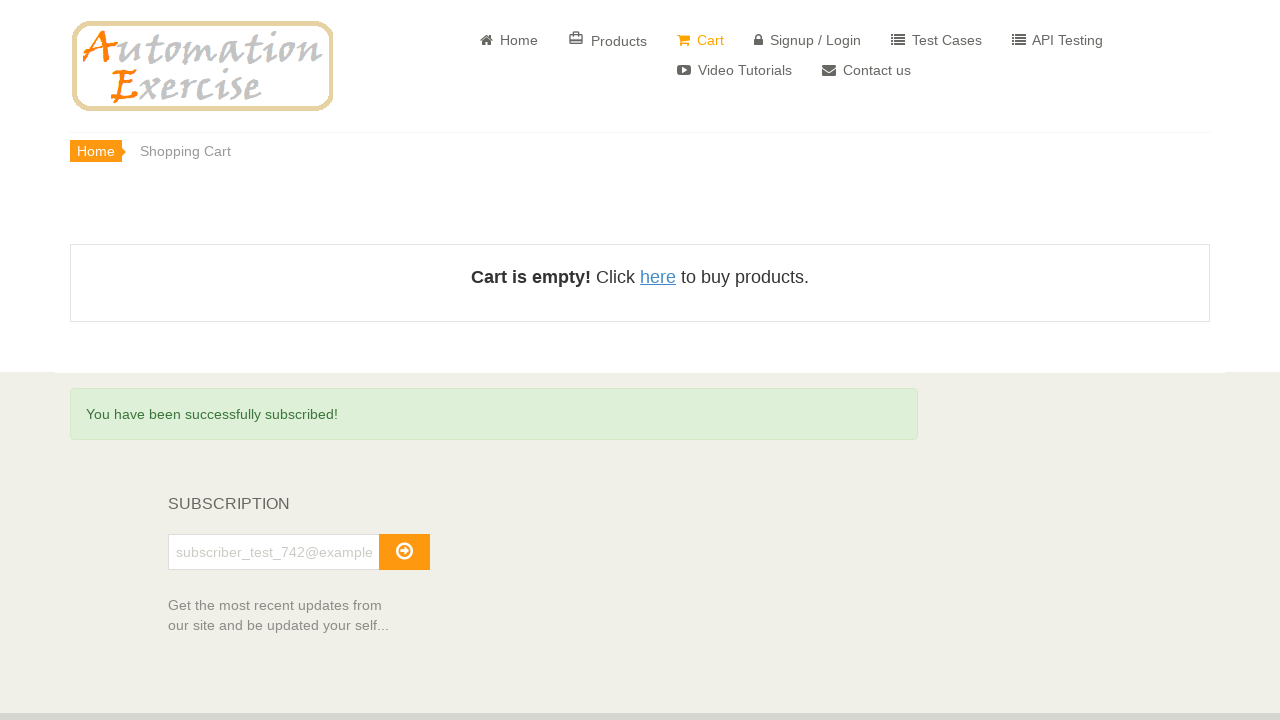

Subscription success message displayed
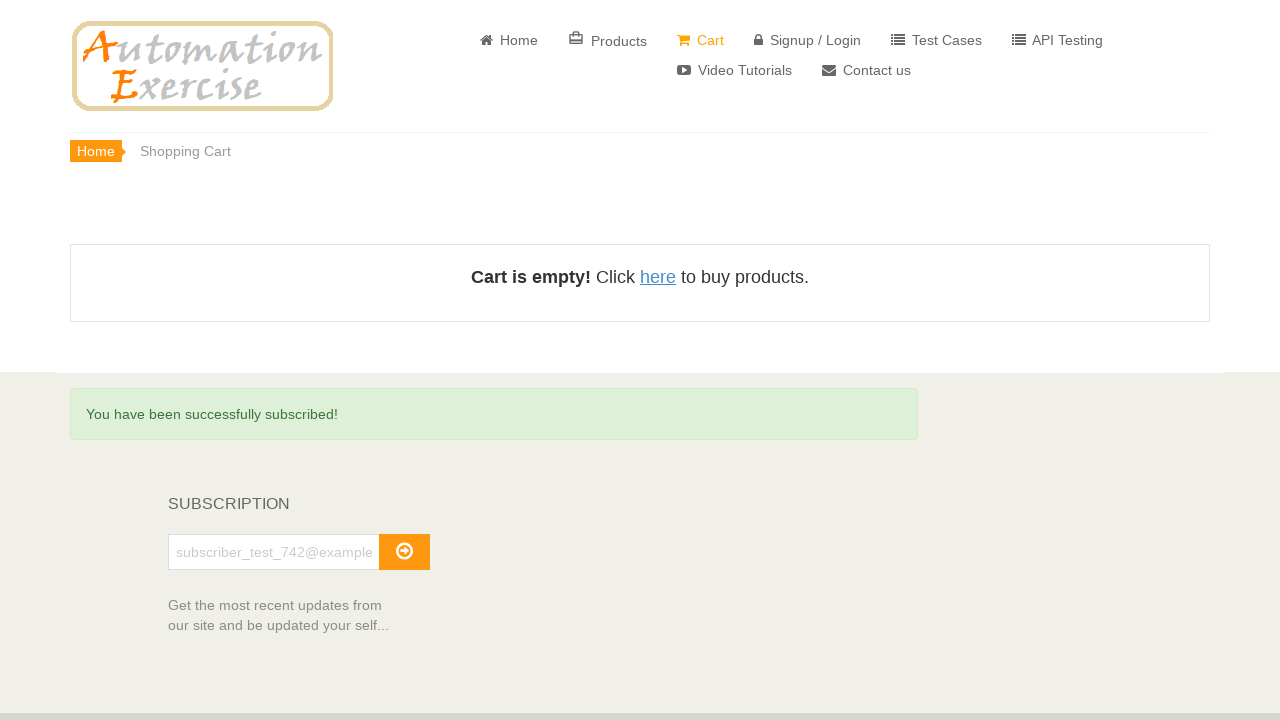

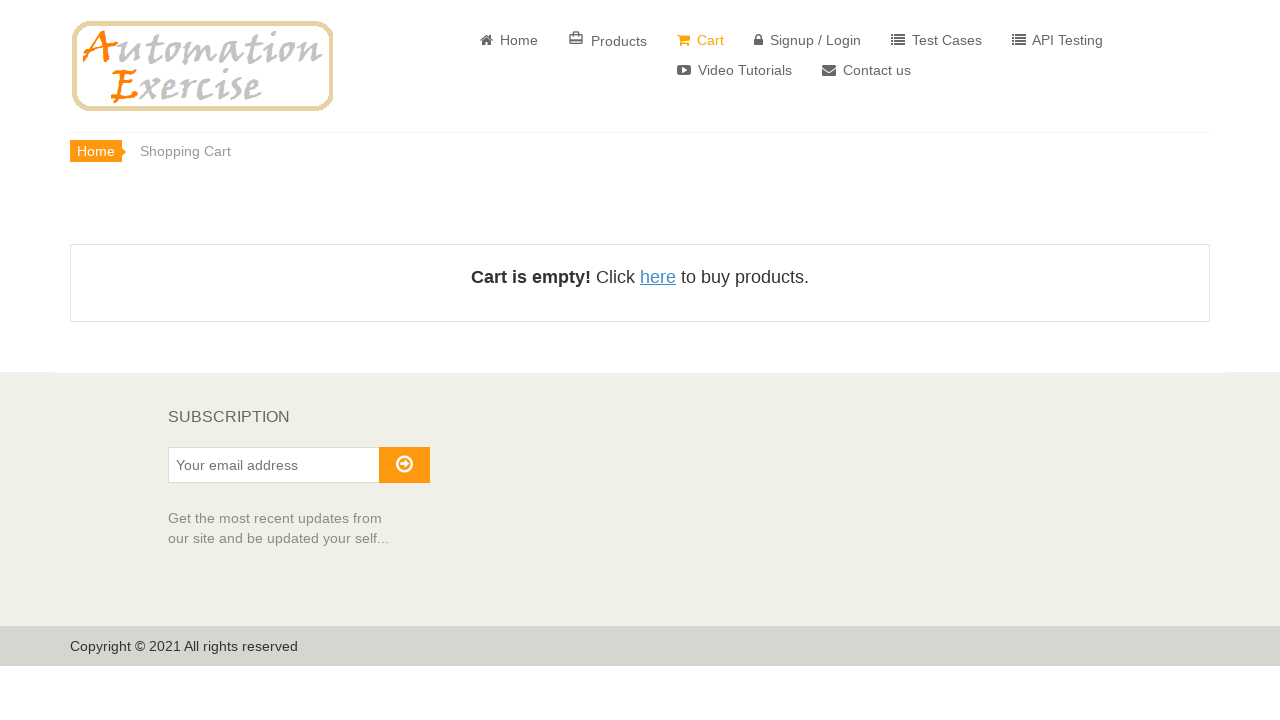